Clicks the search icon to open the search functionality on the Advantage Online Shopping website

Starting URL: https://advantageonlineshopping.com/

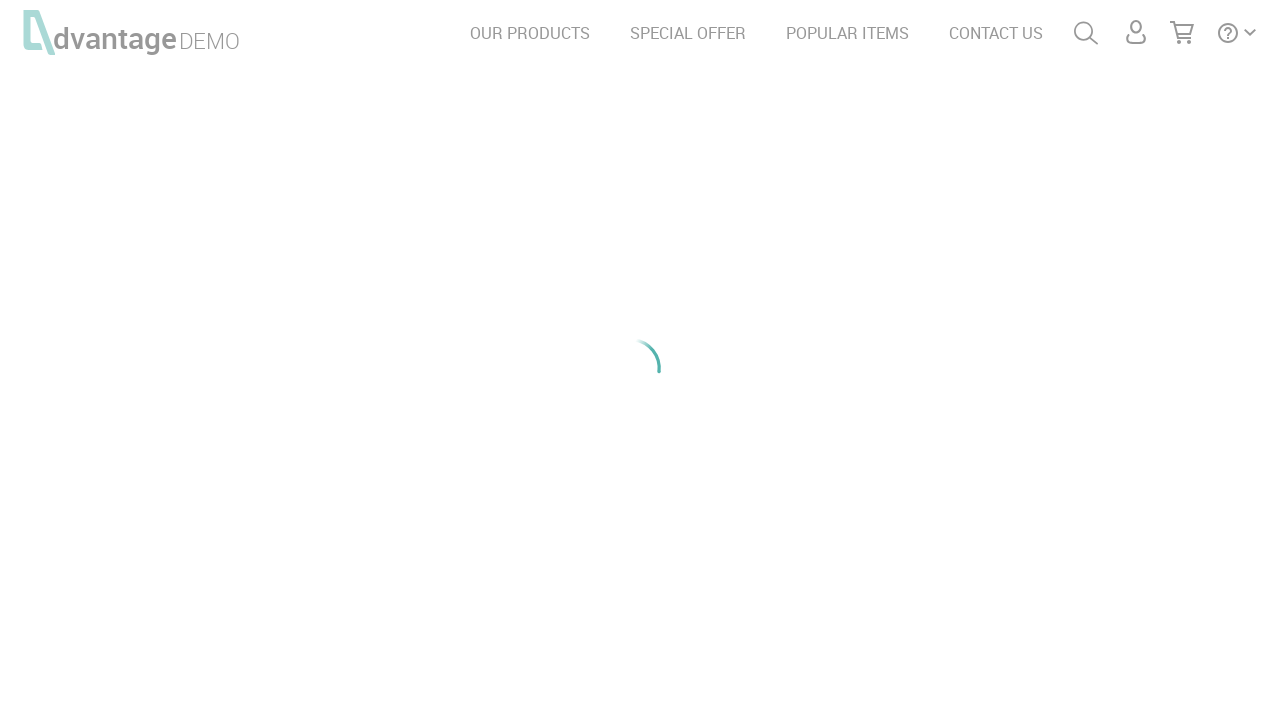

Clicked the search icon to open the search functionality at (1086, 33) on #menuSearch
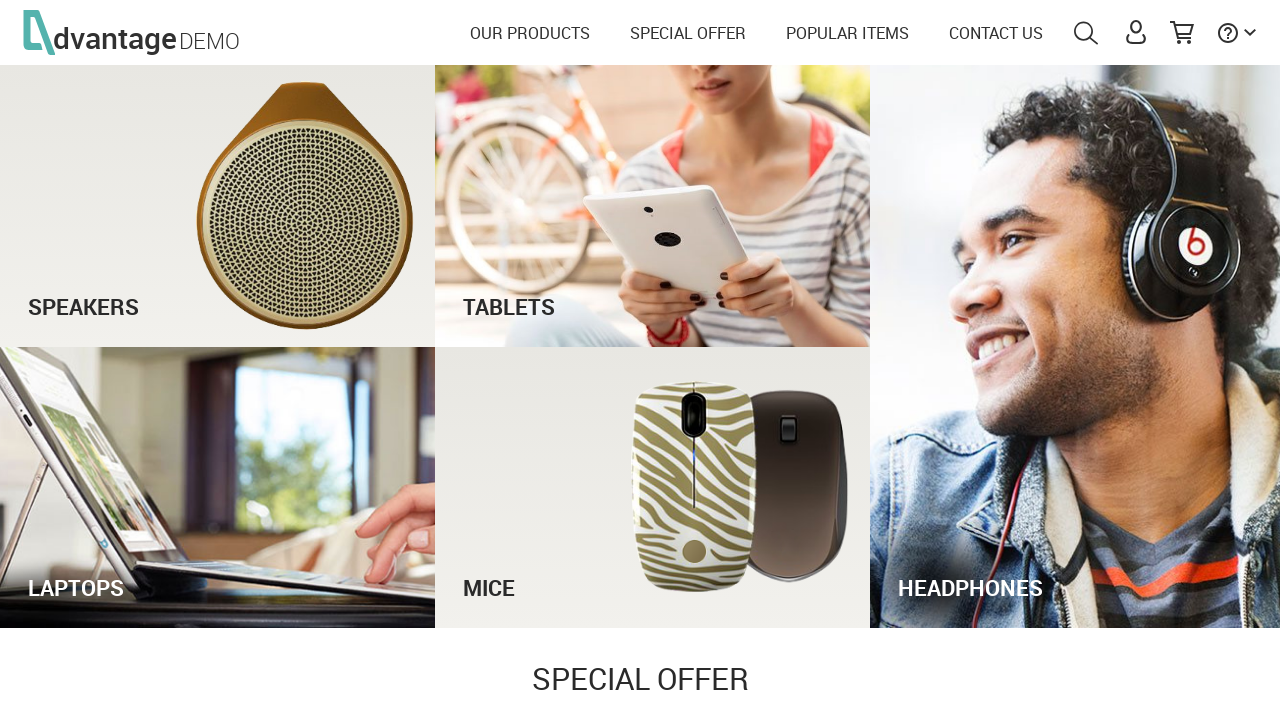

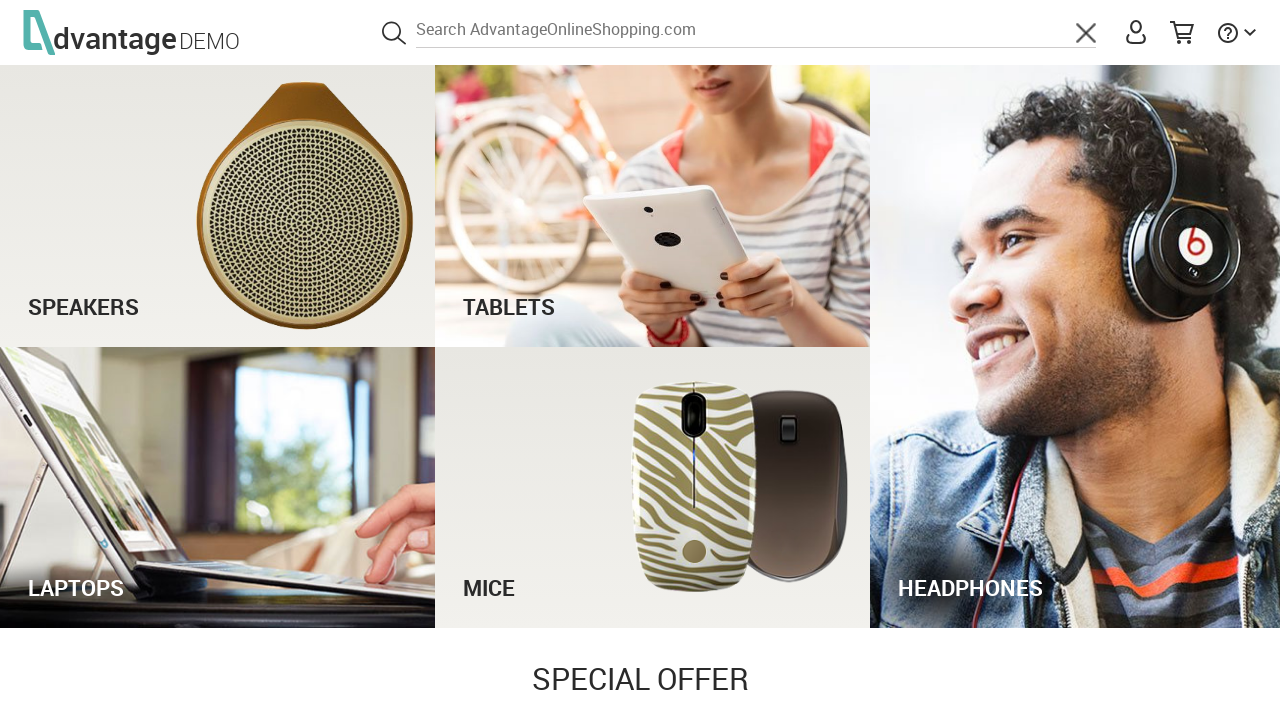